Tests browser window handling by navigating through a demo app, clicking on UI Testing Concepts, then Popups section, opening a new browser window, and switching to the newly opened window containing watch information.

Starting URL: https://demoapps.qspiders.com/

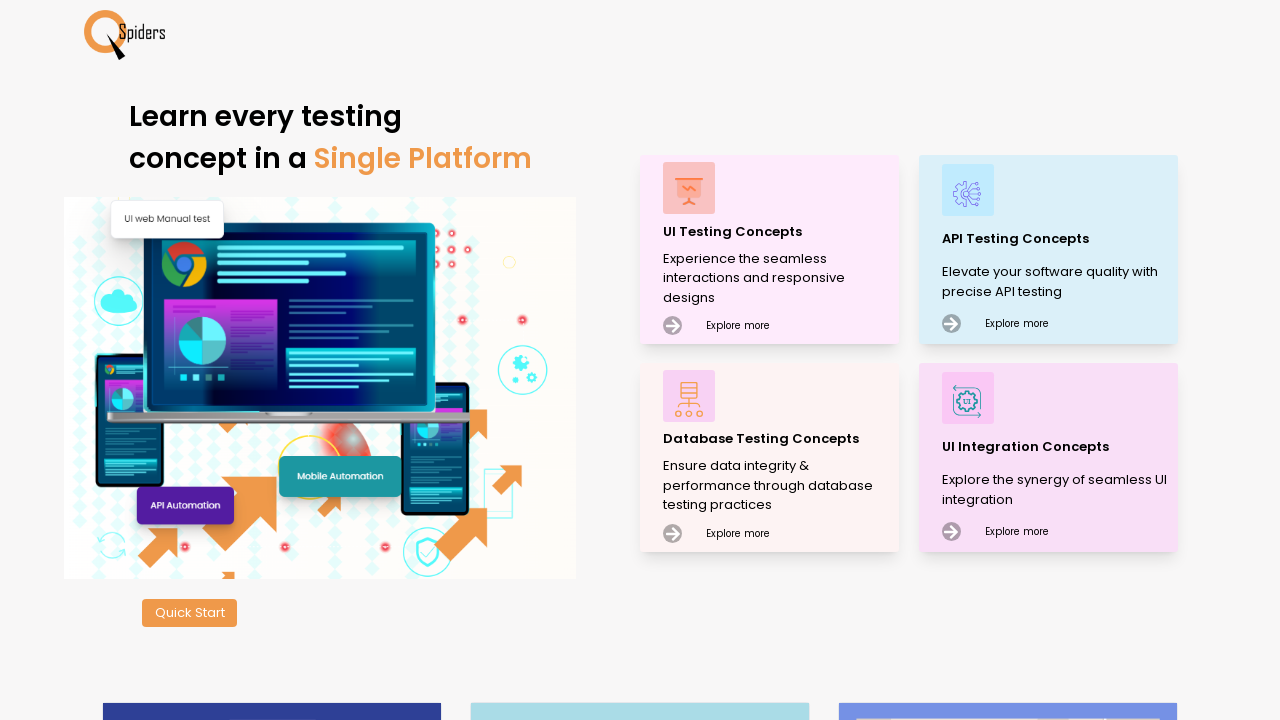

Navigated to demo apps homepage
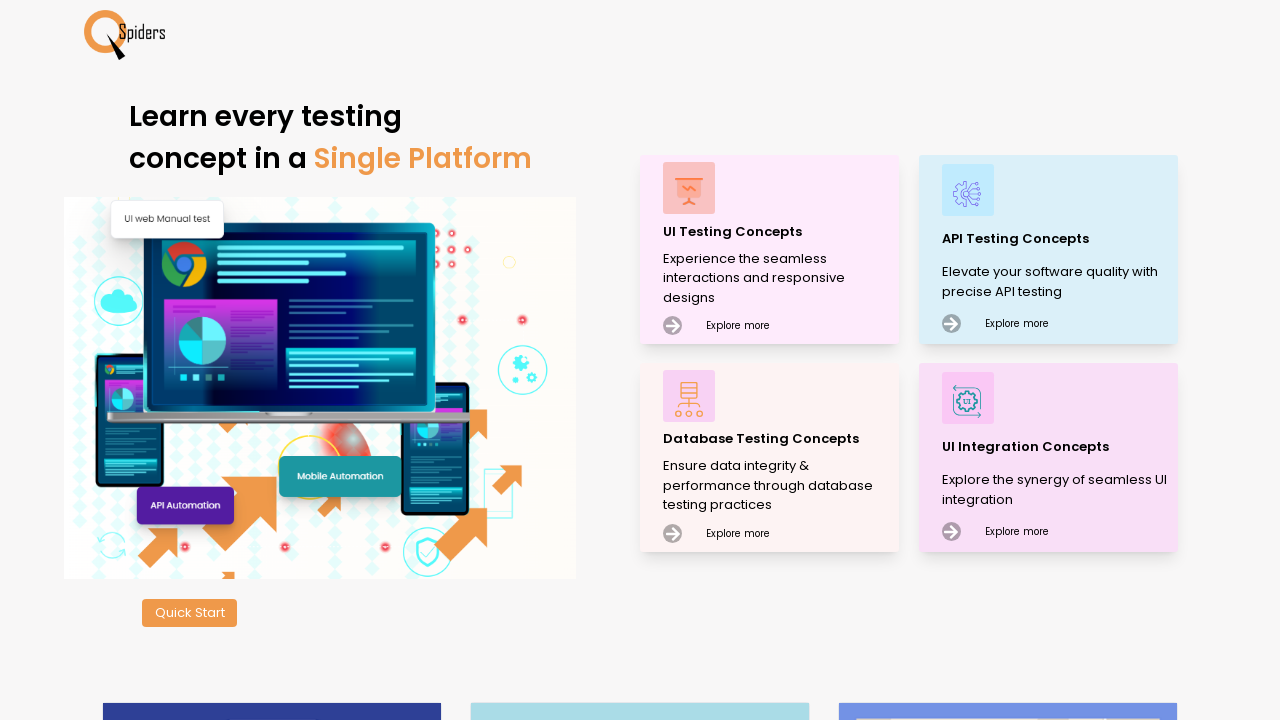

Clicked on UI Testing Concepts at (778, 232) on xpath=//p[text()='UI Testing Concepts']
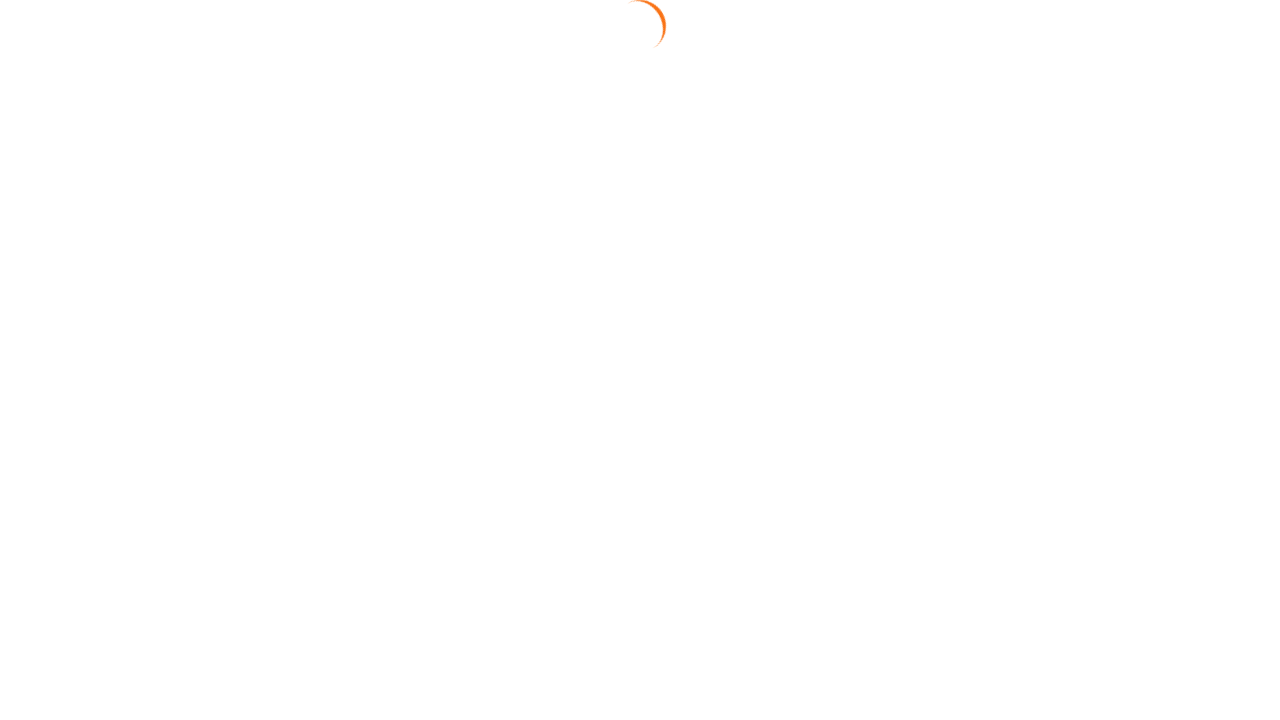

Clicked on Popups section at (42, 520) on xpath=//section[text()='Popups']
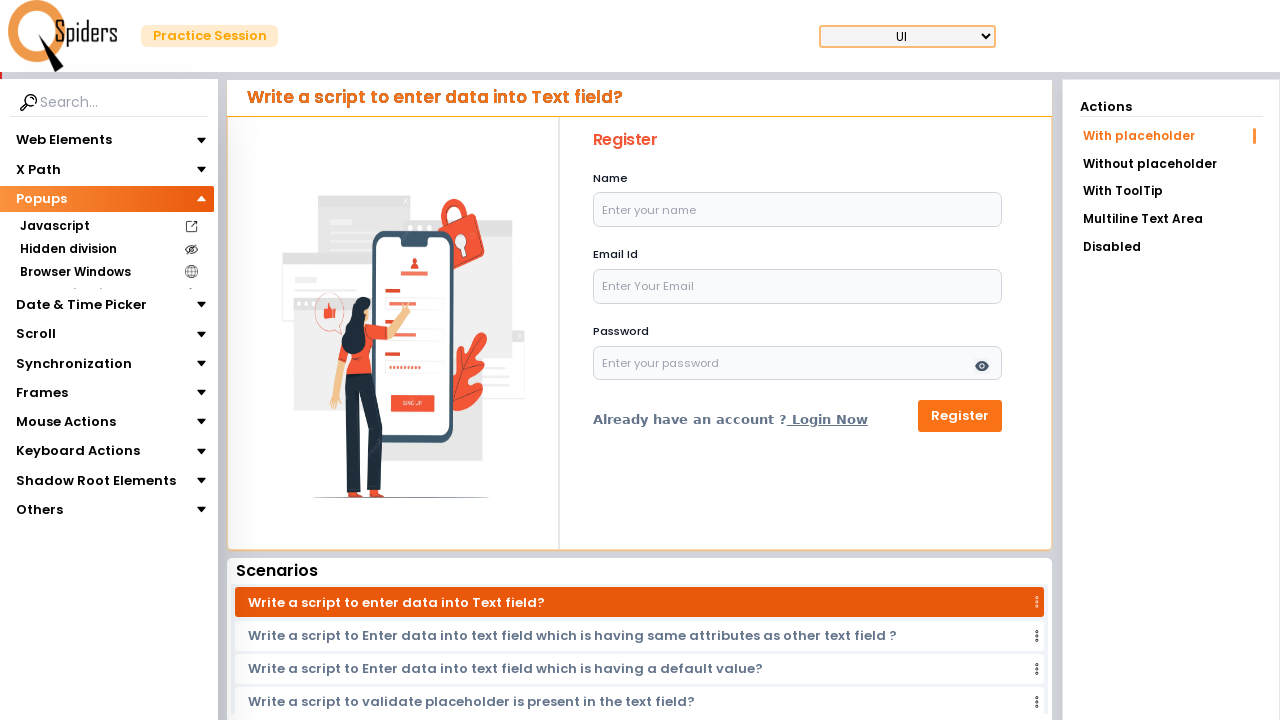

Clicked on Browser Windows section at (75, 272) on xpath=//section[contains(text(),'Browser Windows')]
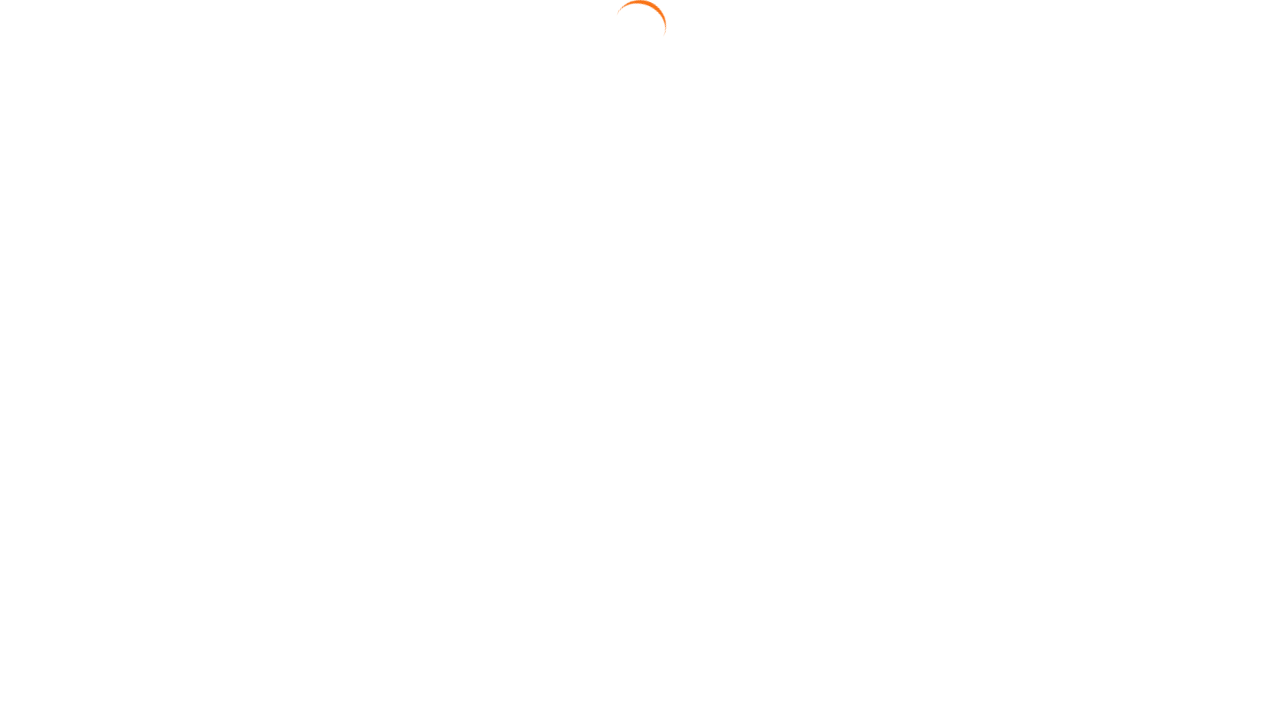

Clicked on New Window link at (1170, 131) on xpath=//a[contains(text(),'New Window')]
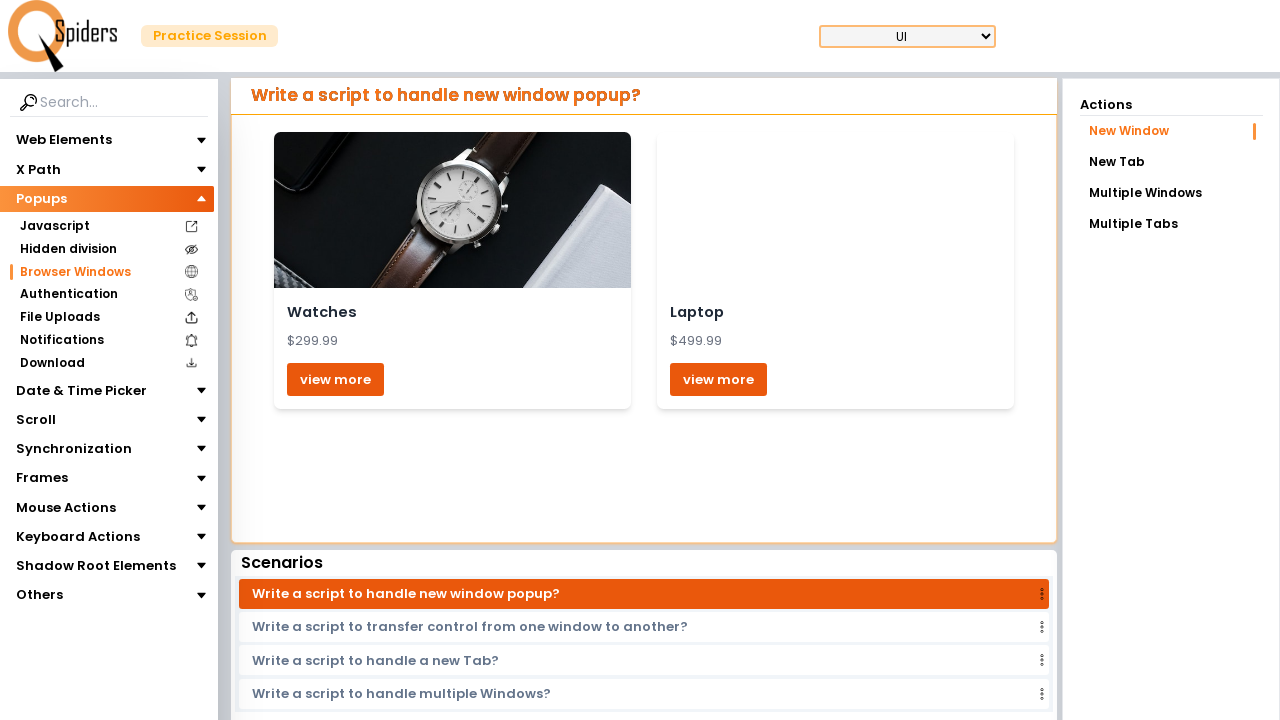

Clicked on view more button for Watches section at (336, 379) on xpath=//h2[contains(text(),'Watches')]/following-sibling::button[text()='view mo
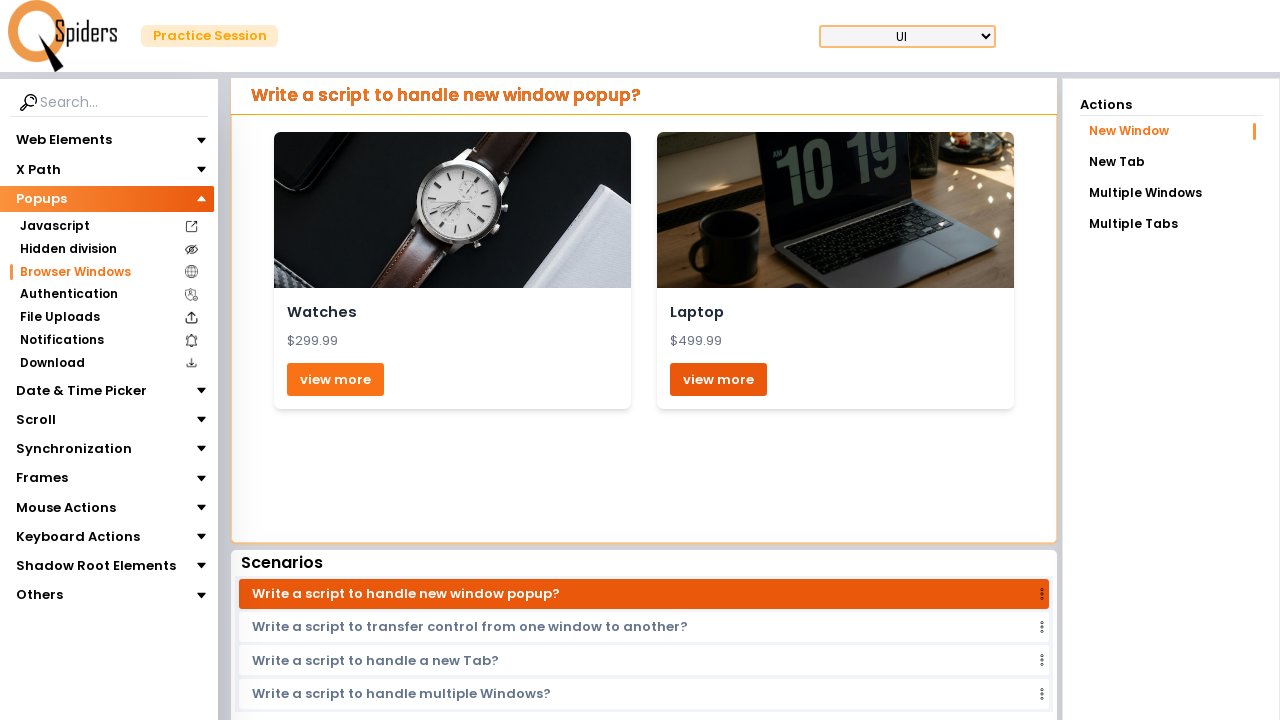

Waited for new window to open
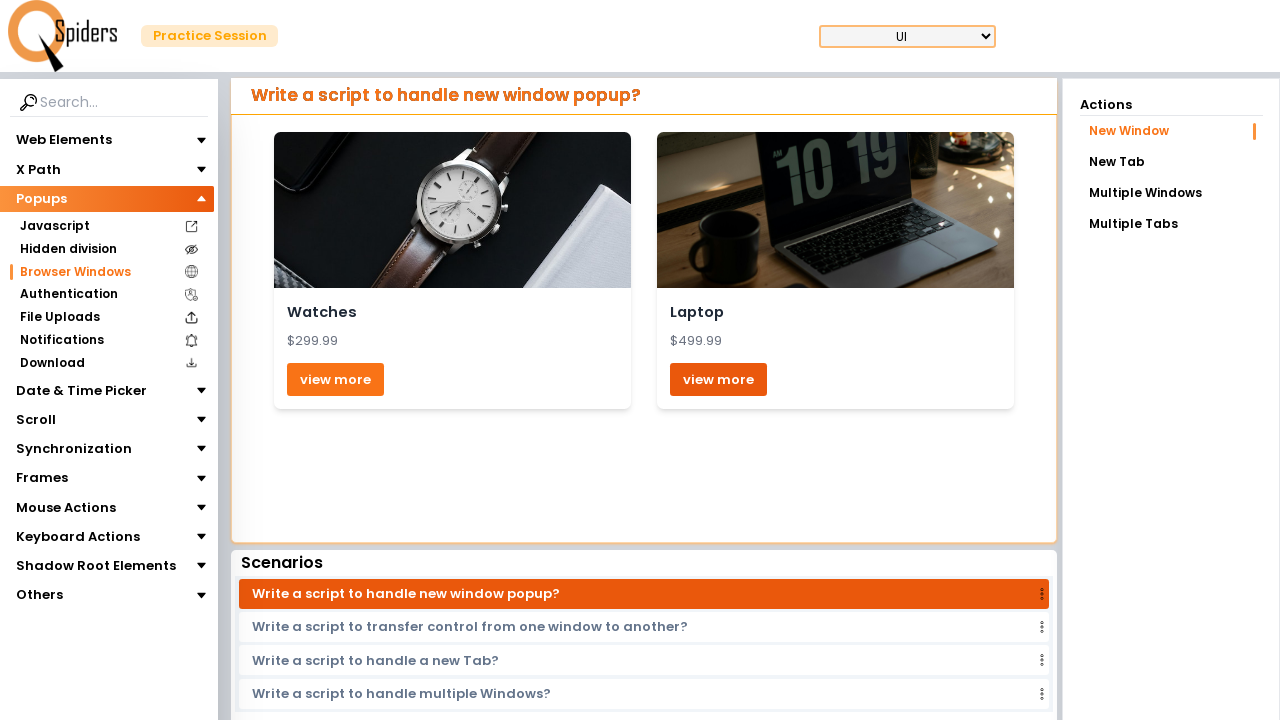

Retrieved all pages in context
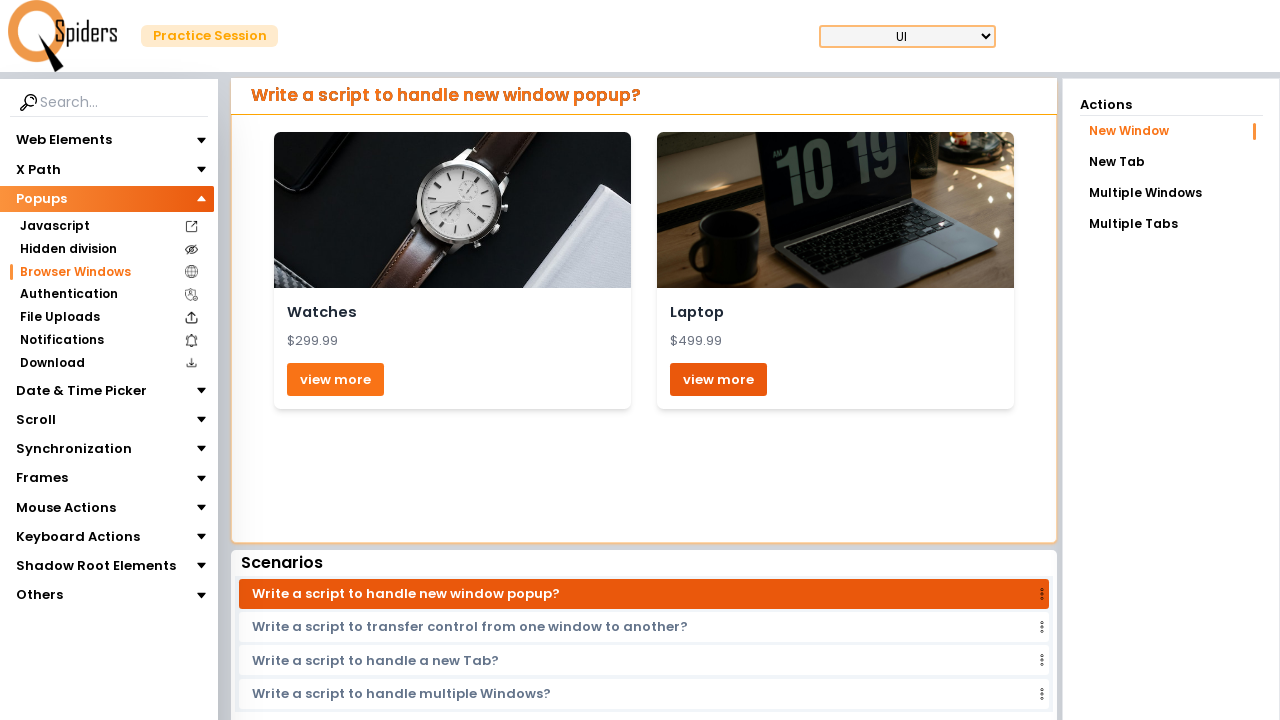

Switched to newly opened window containing Luxury Watch information
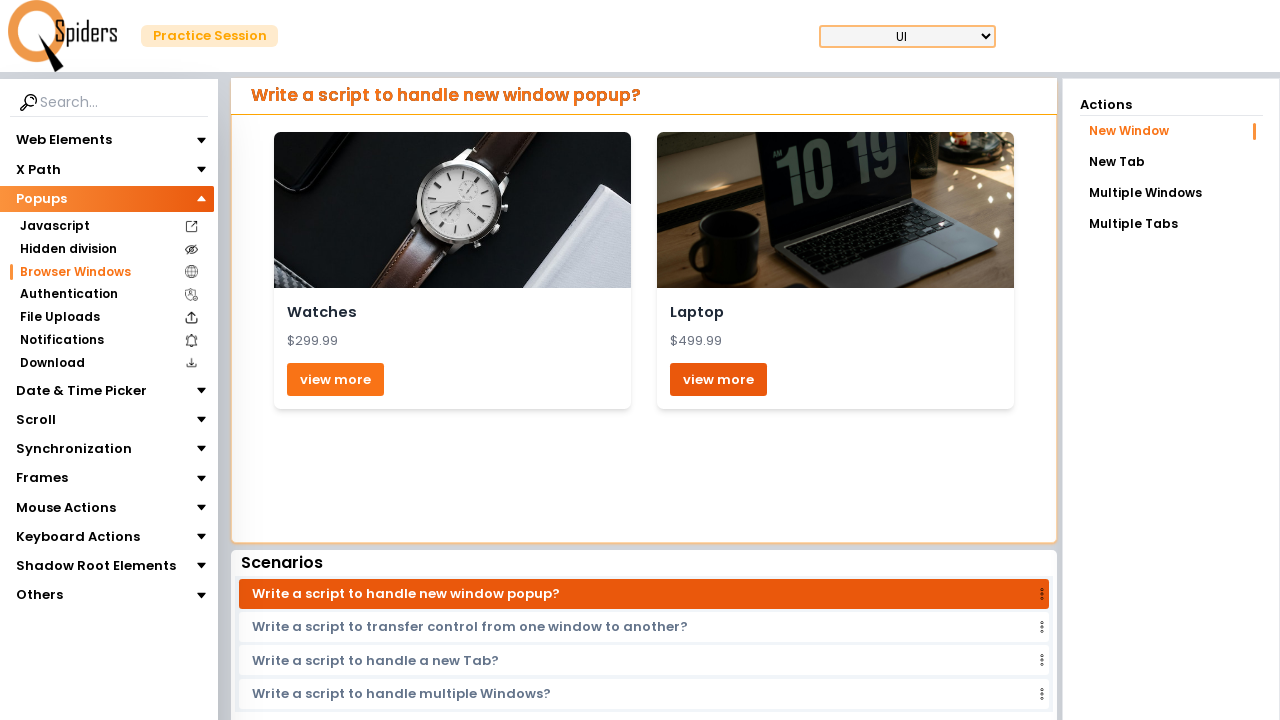

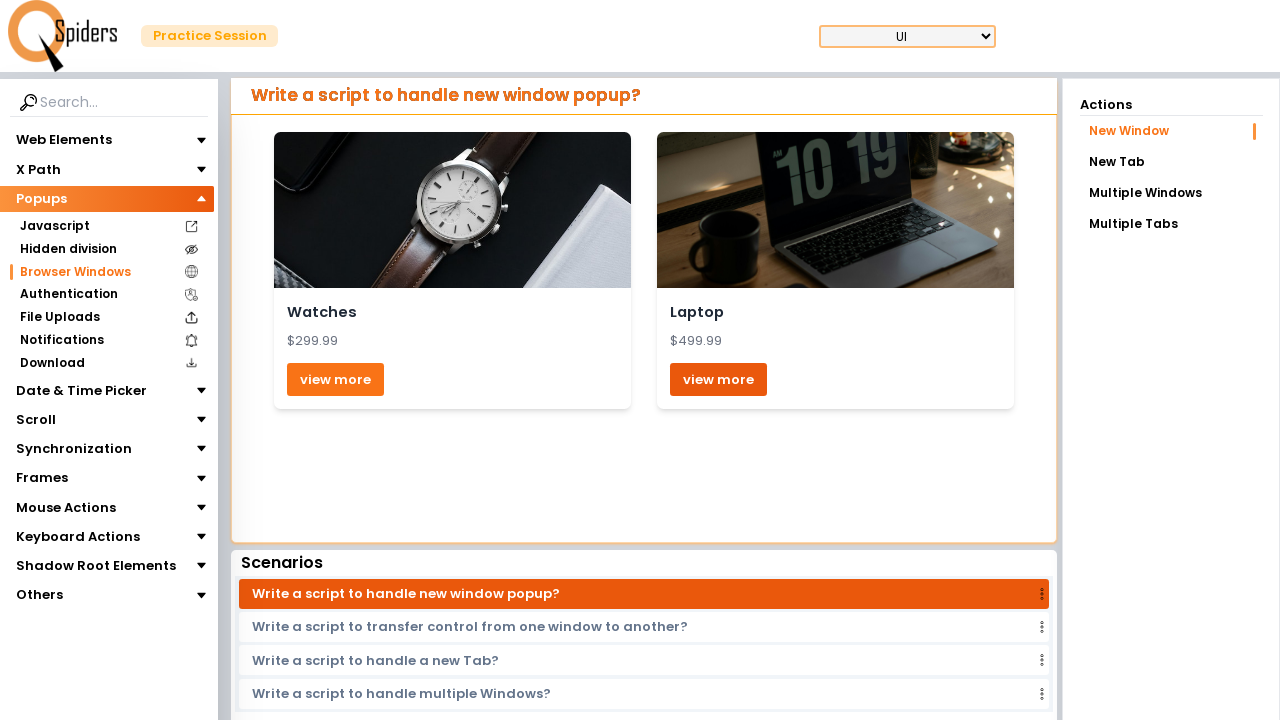